Tests clicking on the promotional banner and verifying it navigates to the correct product page

Starting URL: https://intershop5.skillbox.ru

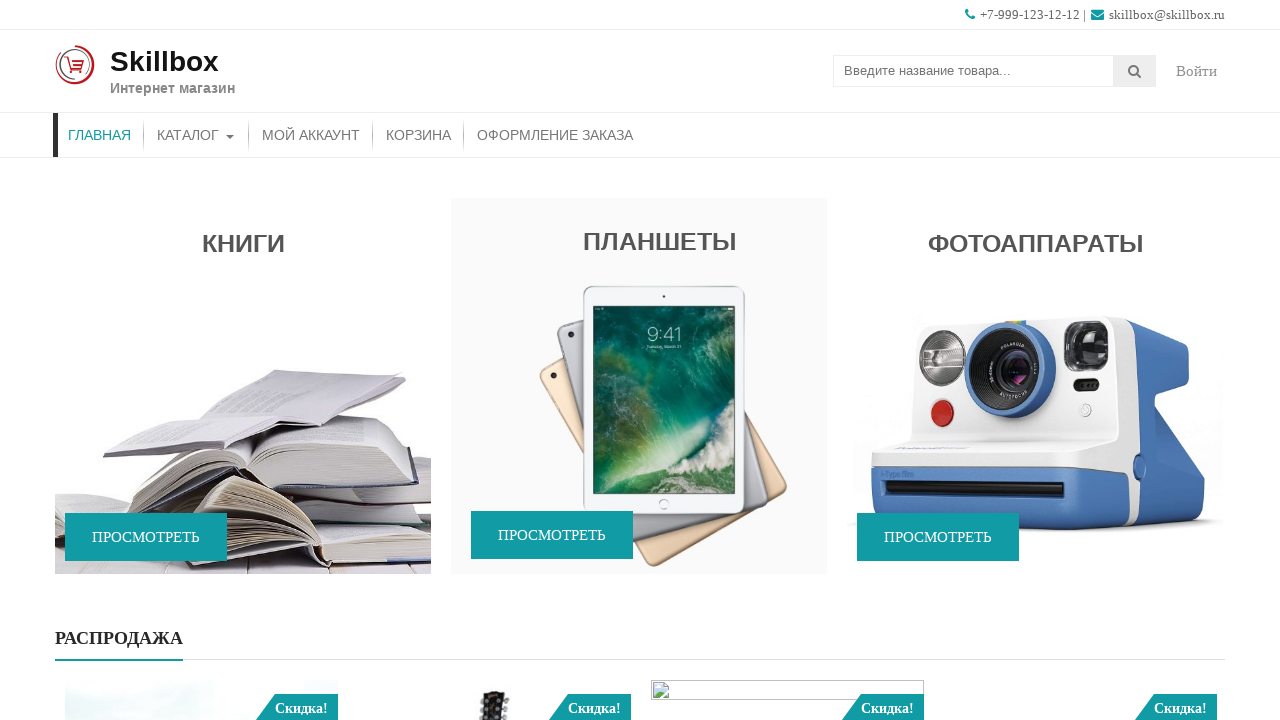

Scrolled to promotional banner section
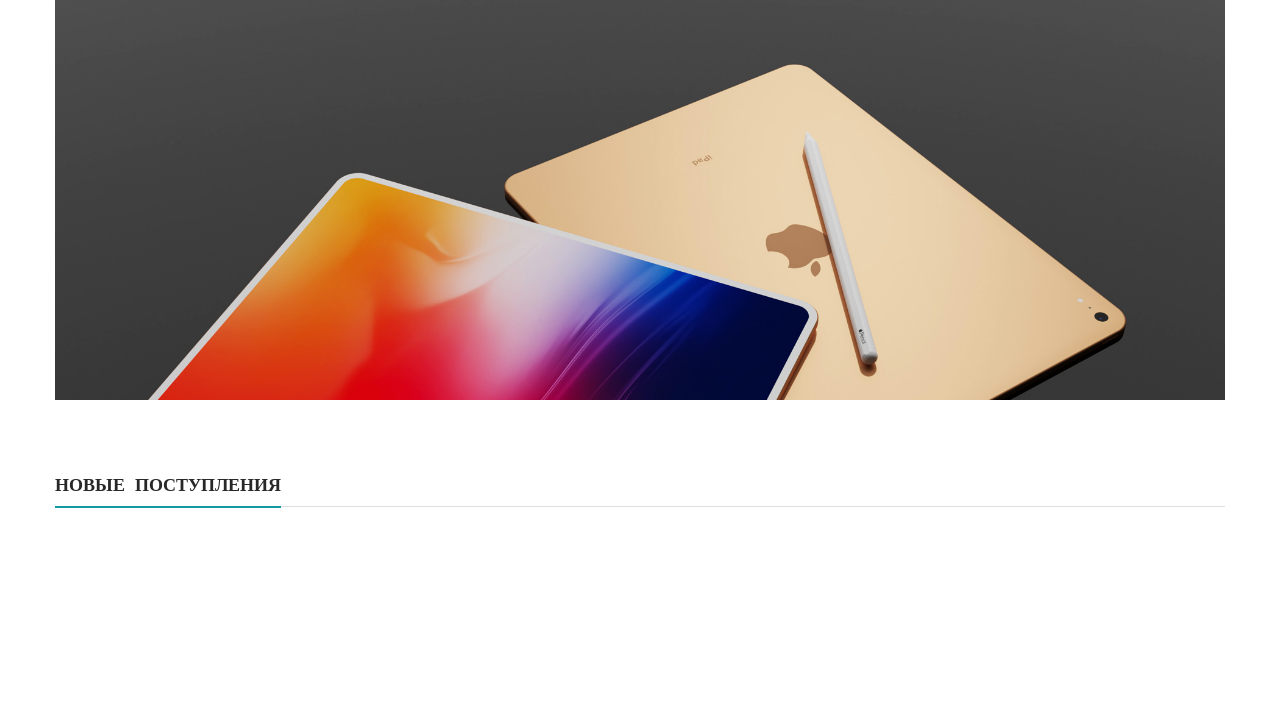

Promotional banner image is visible
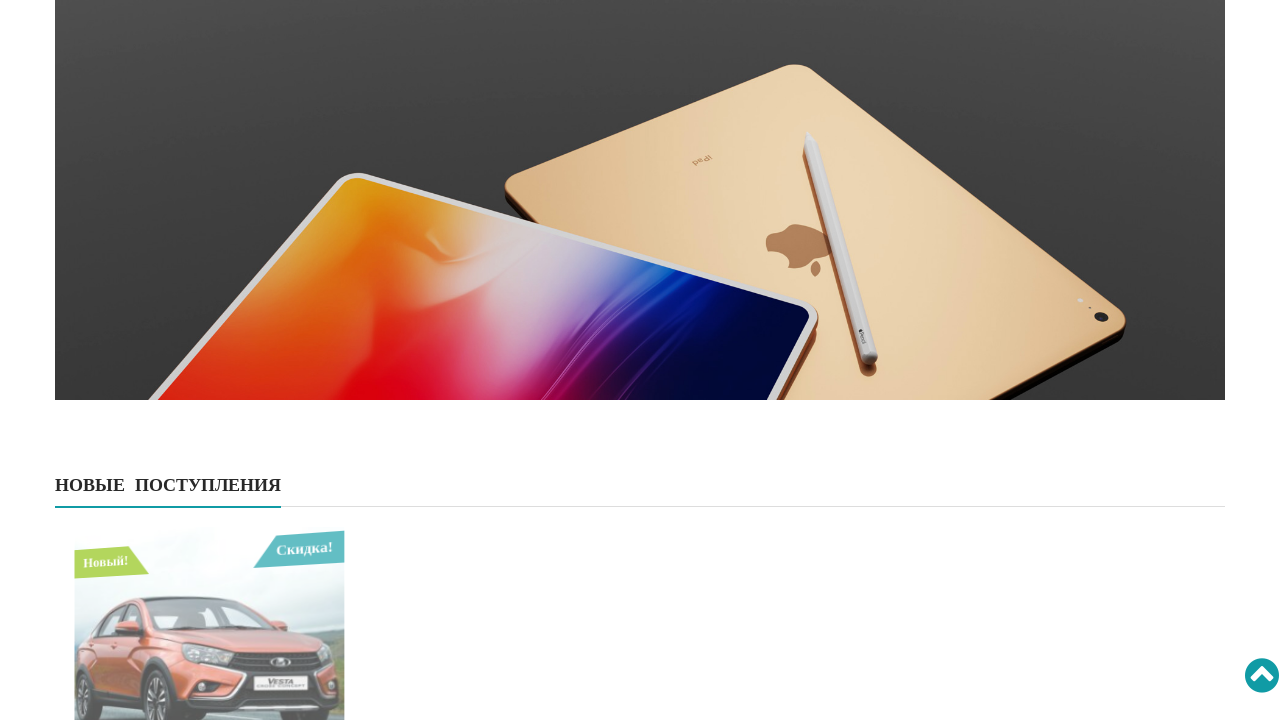

Promotional banner title is visible
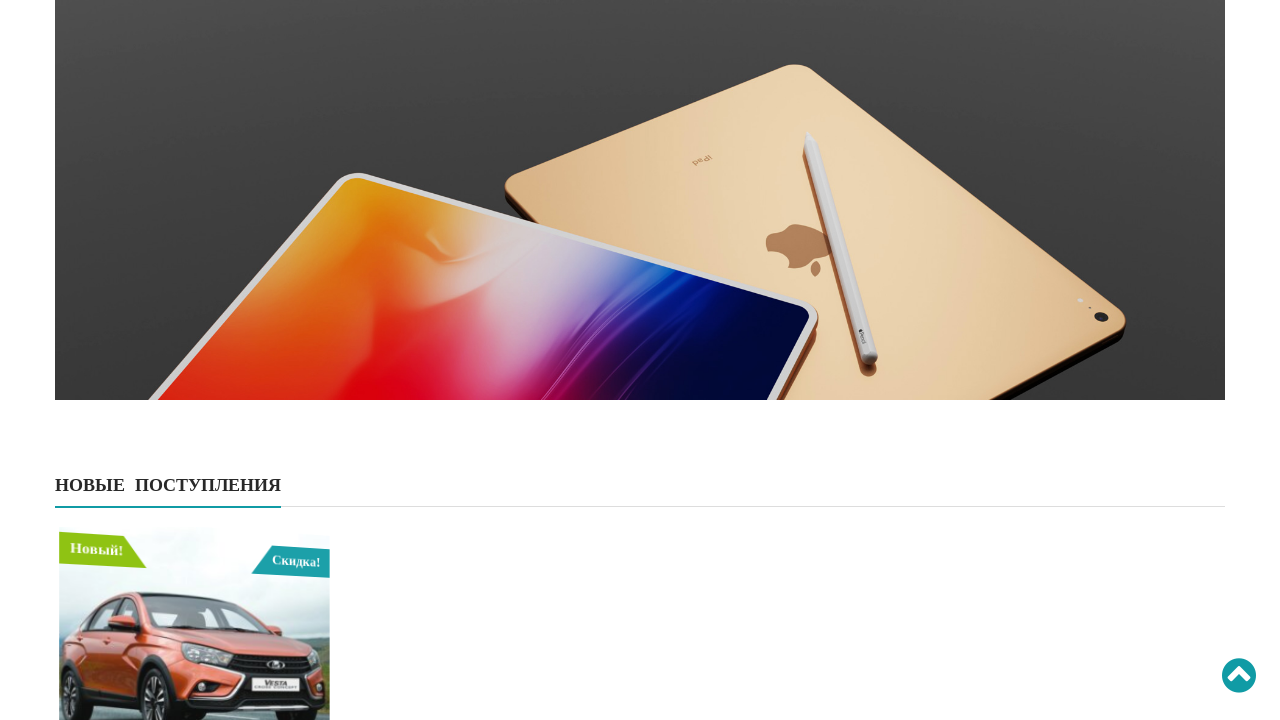

Clicked on promotional banner at (640, 200) on #promo-section2 .promo-image
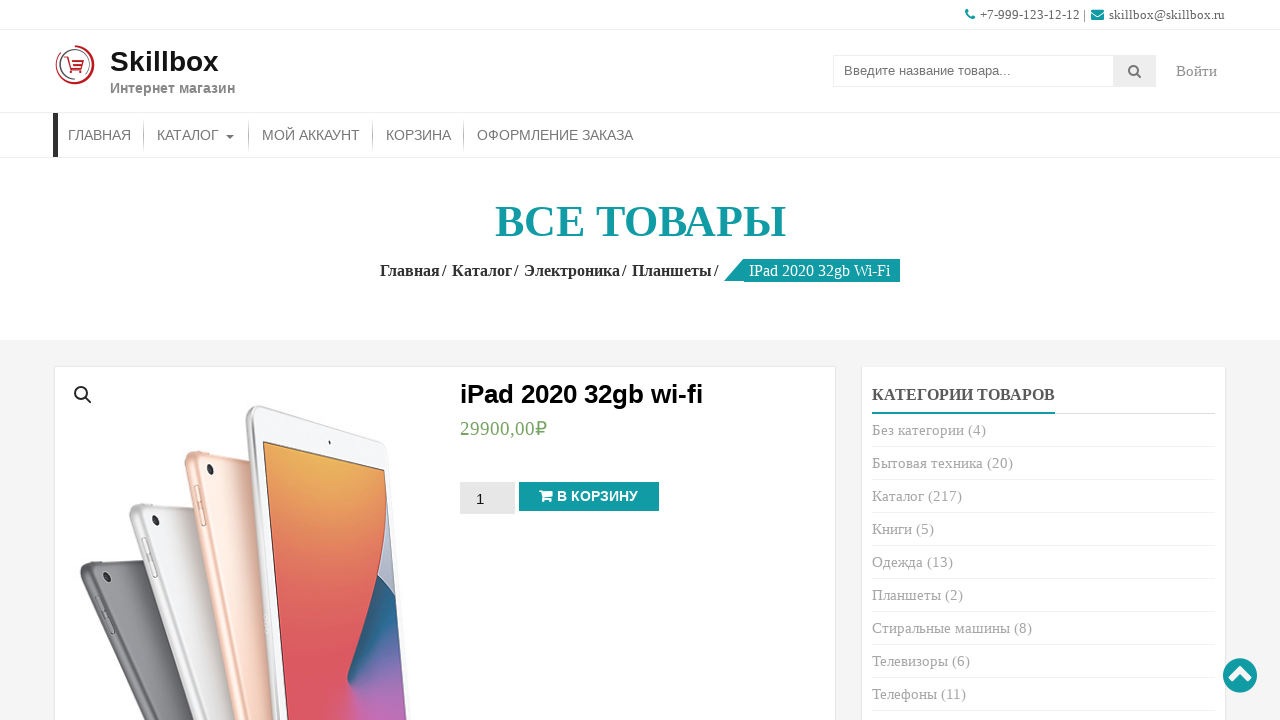

Product page loaded and product title is visible
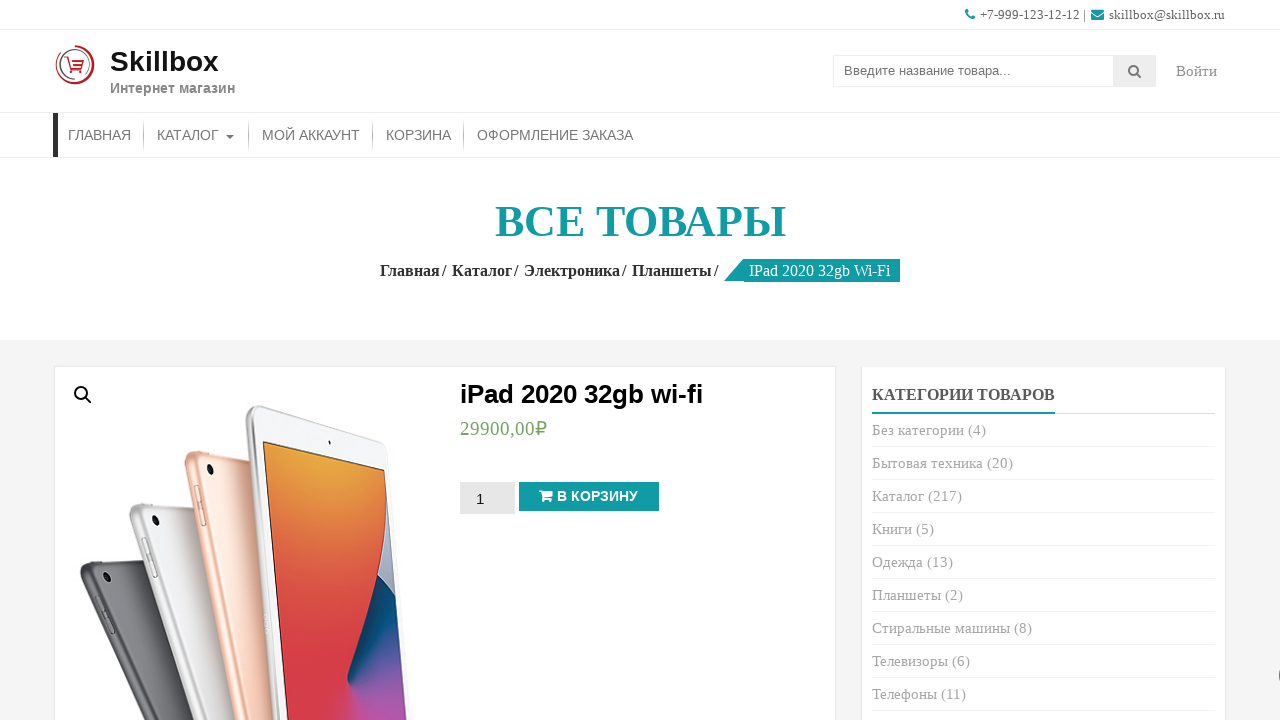

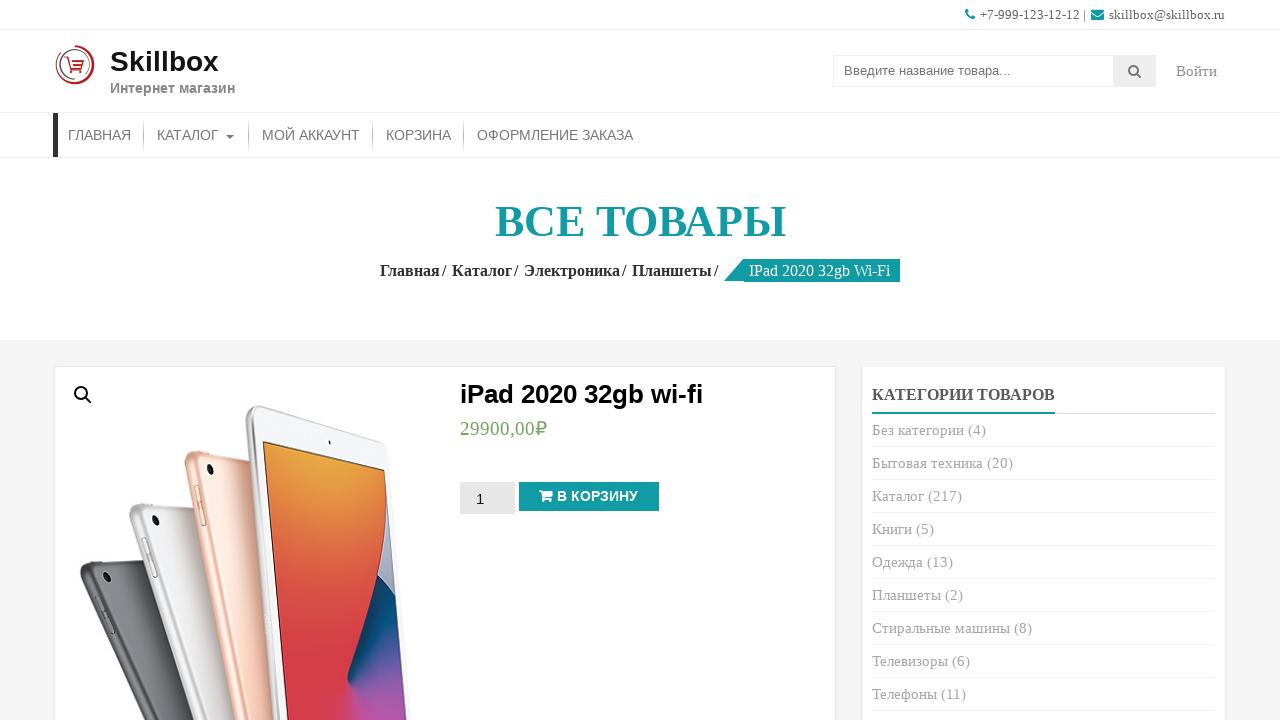